Tests hover functionality by moving mouse over user avatar images and verifying that user names are displayed correctly

Starting URL: https://the-internet.herokuapp.com/hovers

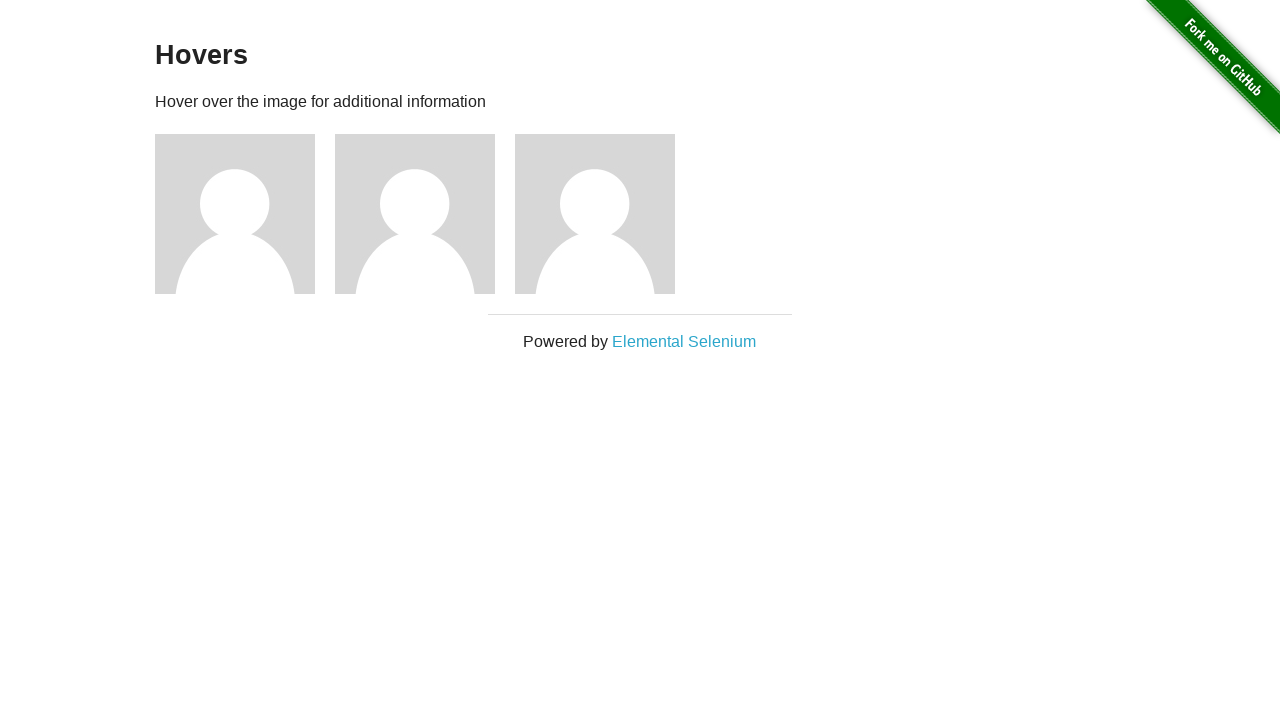

Navigated to hovers page
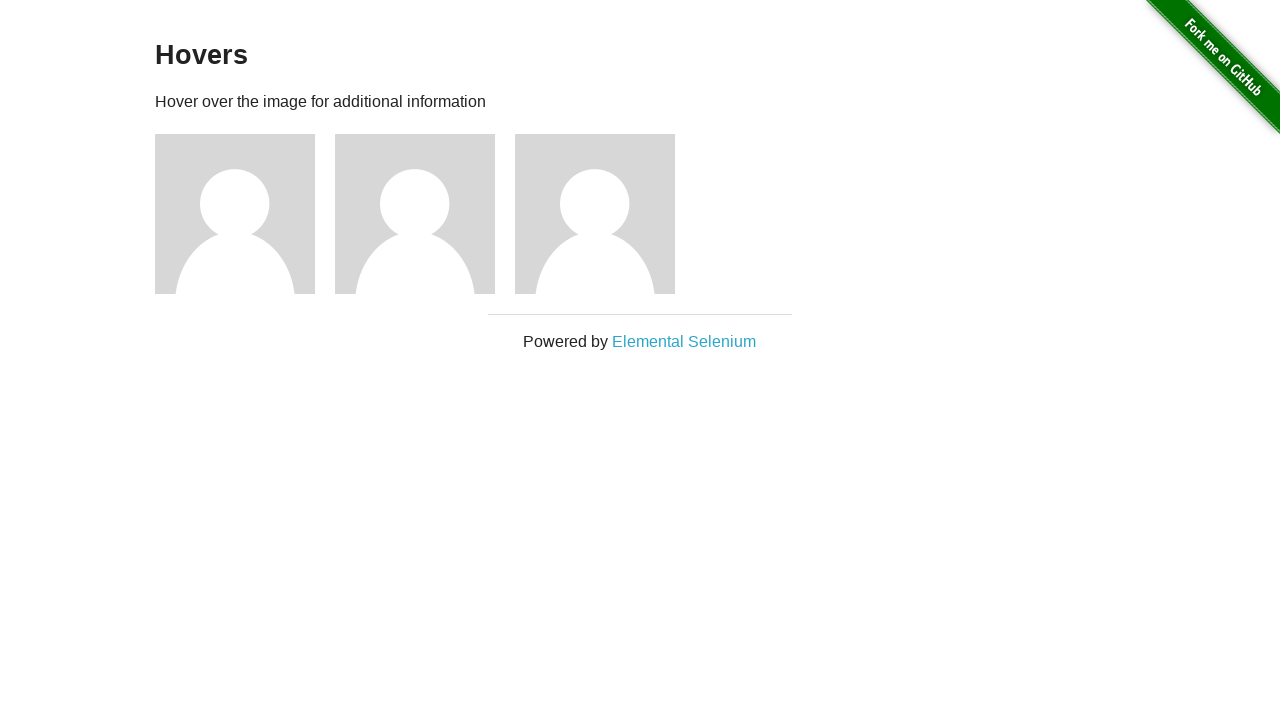

Located all user avatar images
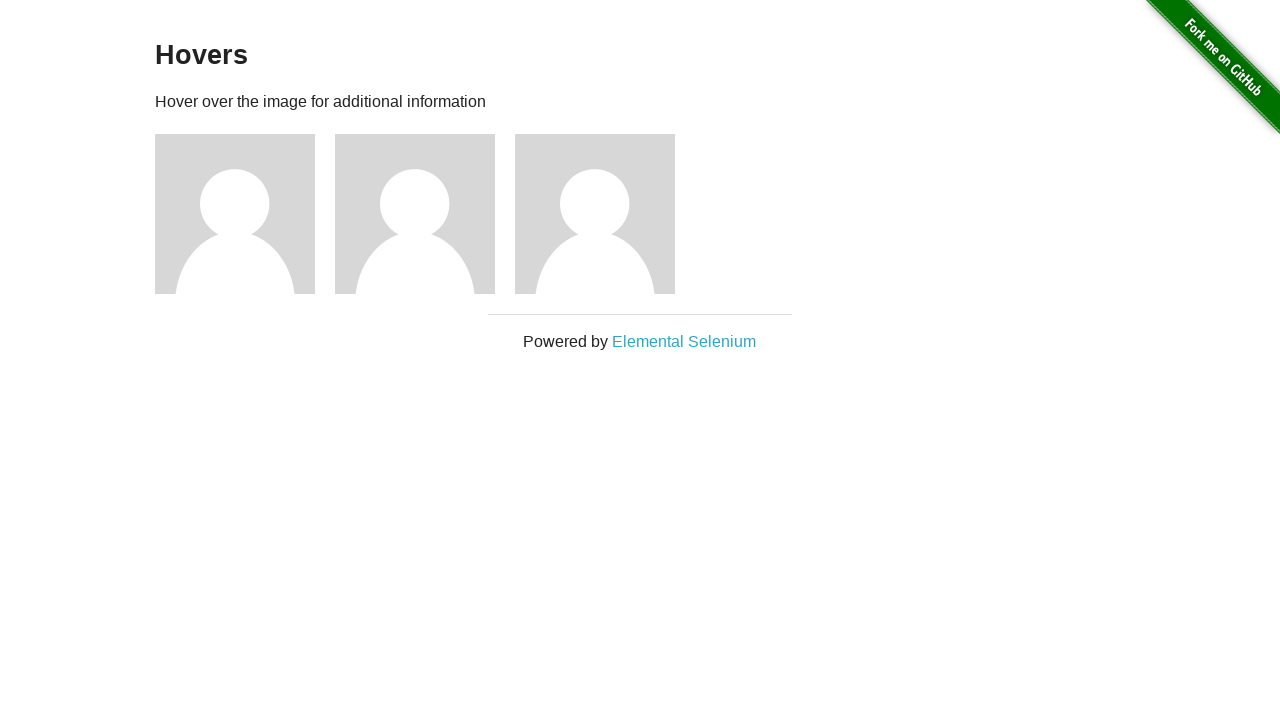

Located all name elements (h5 tags)
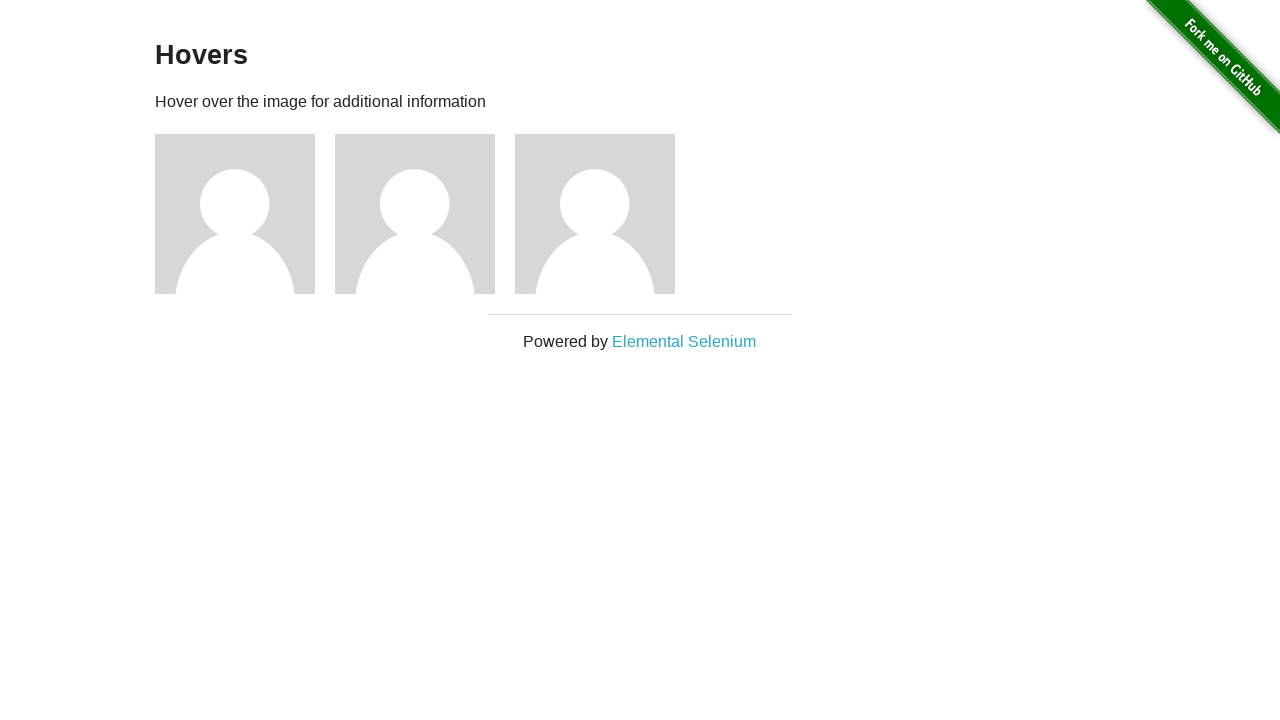

Hovered over user avatar 1 at (235, 214) on img[alt='User Avatar'] >> nth=0
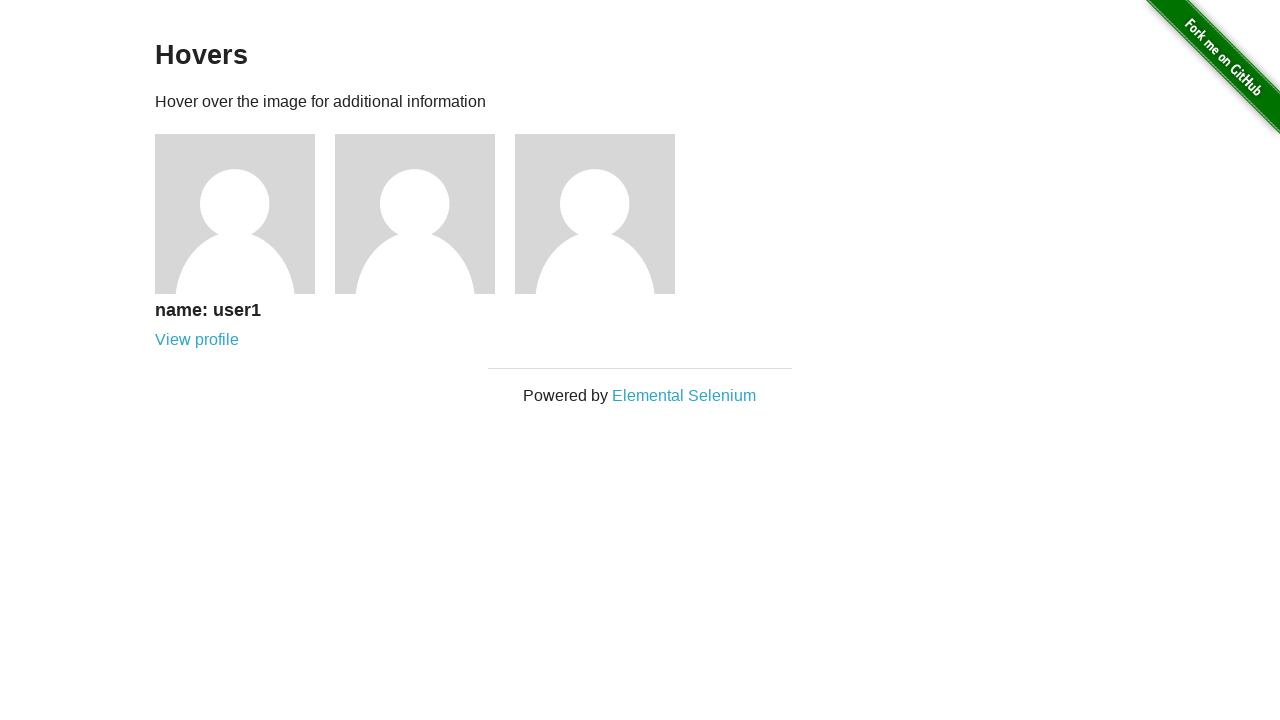

Extracted name text: 'name: user1'
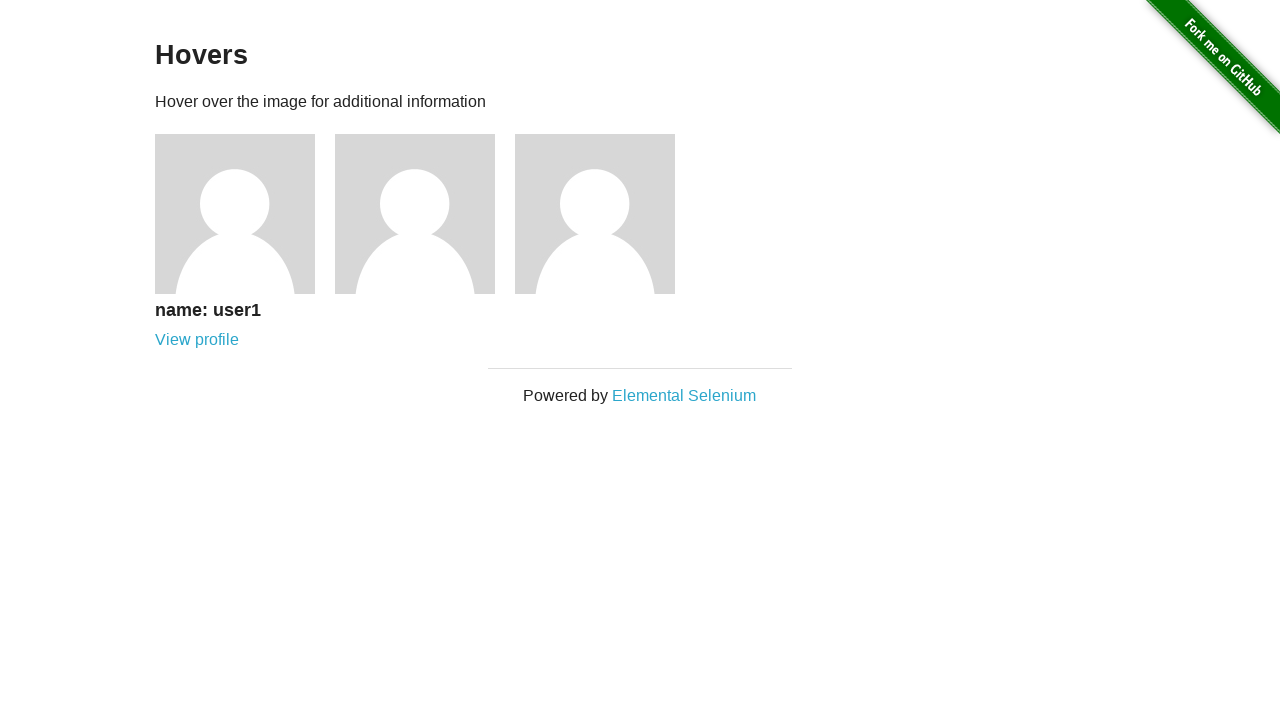

Hovered over user avatar 2 at (415, 214) on img[alt='User Avatar'] >> nth=1
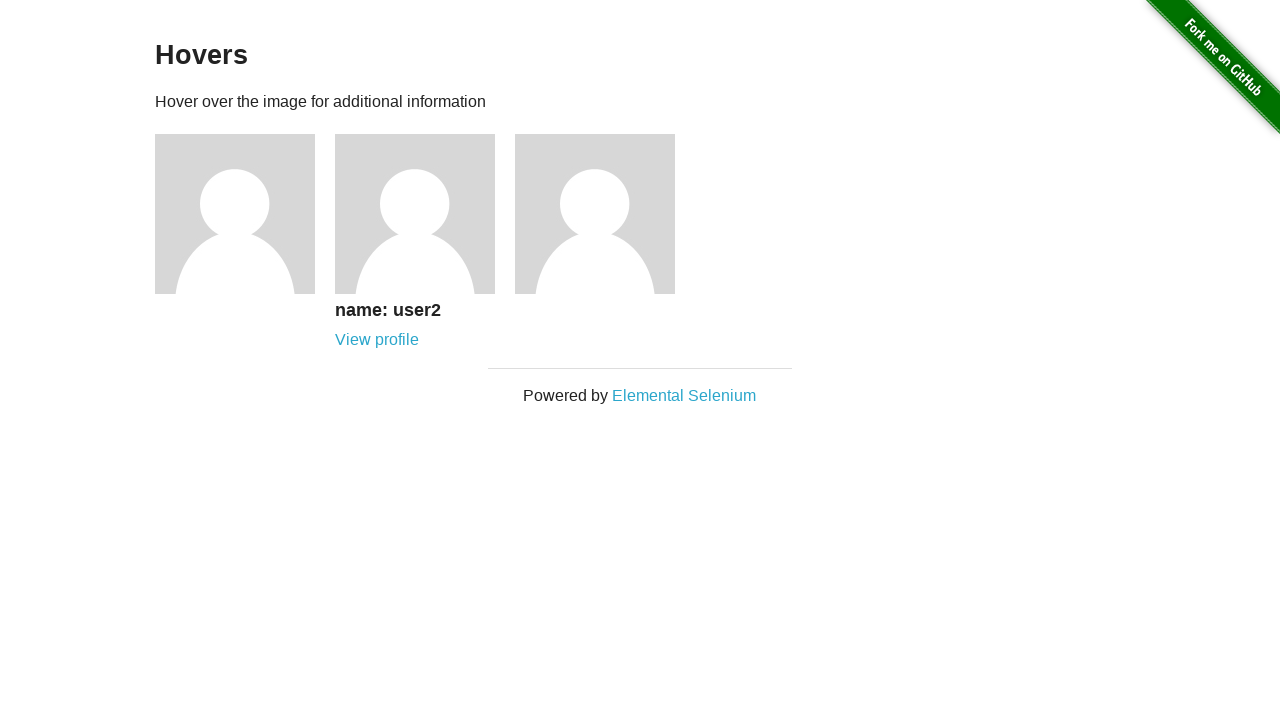

Extracted name text: 'name: user2'
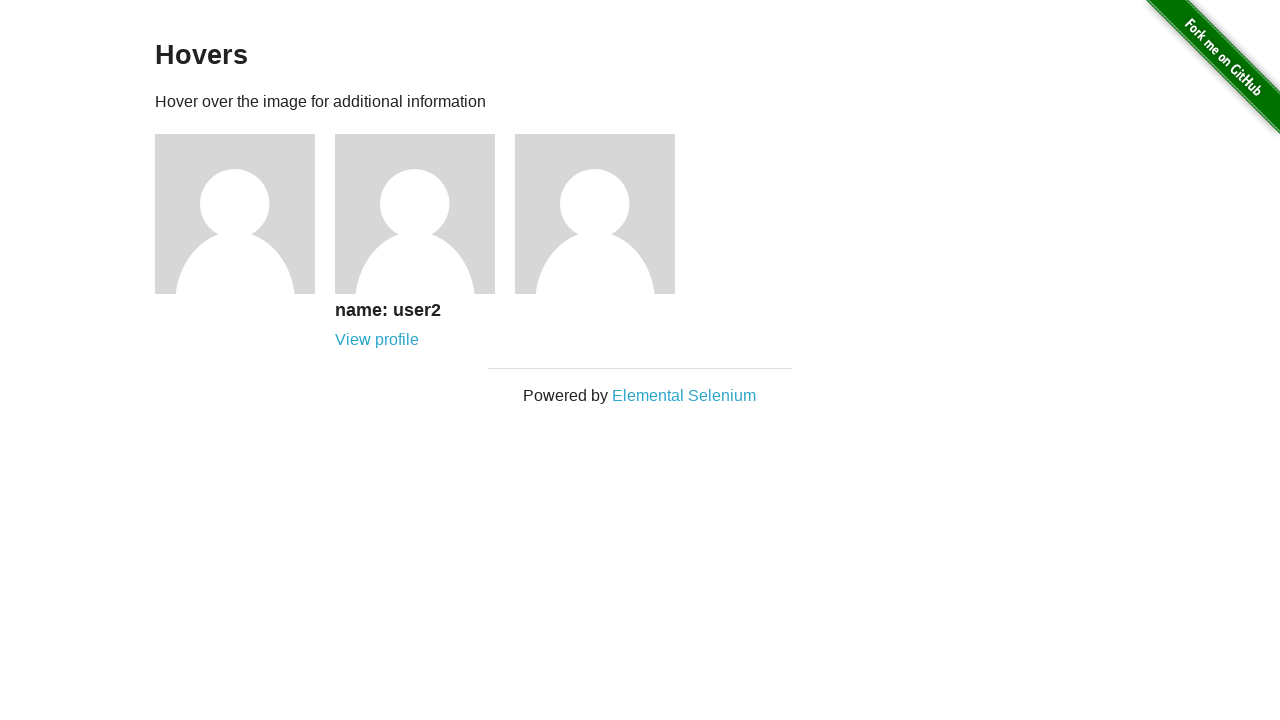

Hovered over user avatar 3 at (595, 214) on img[alt='User Avatar'] >> nth=2
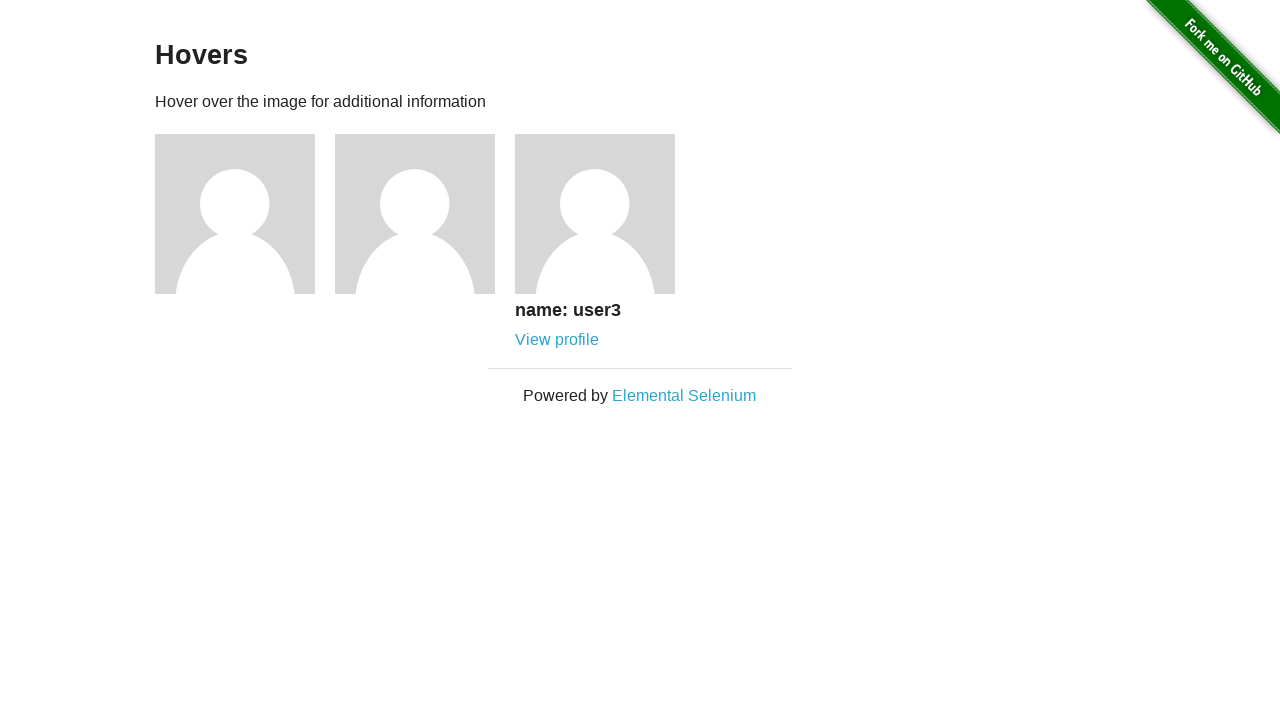

Extracted name text: 'name: user3'
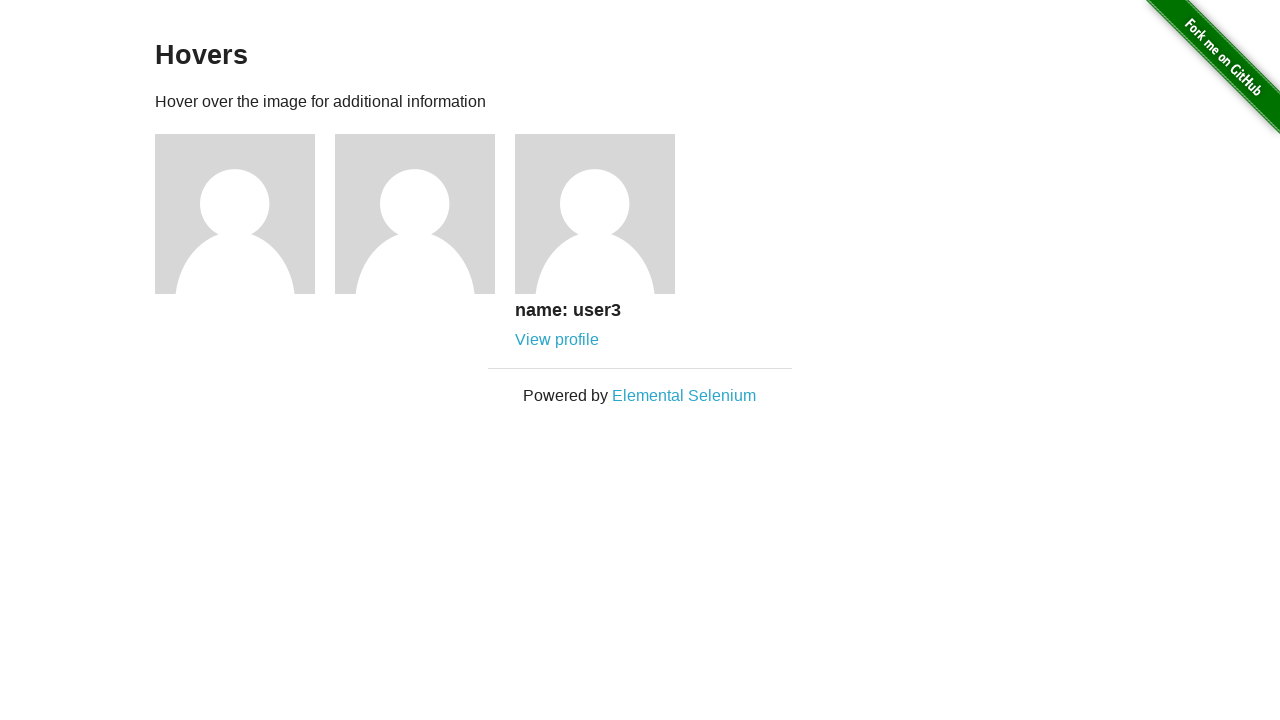

Verified all names match expected values: ['name: user1', 'name: user2', 'name: user3']
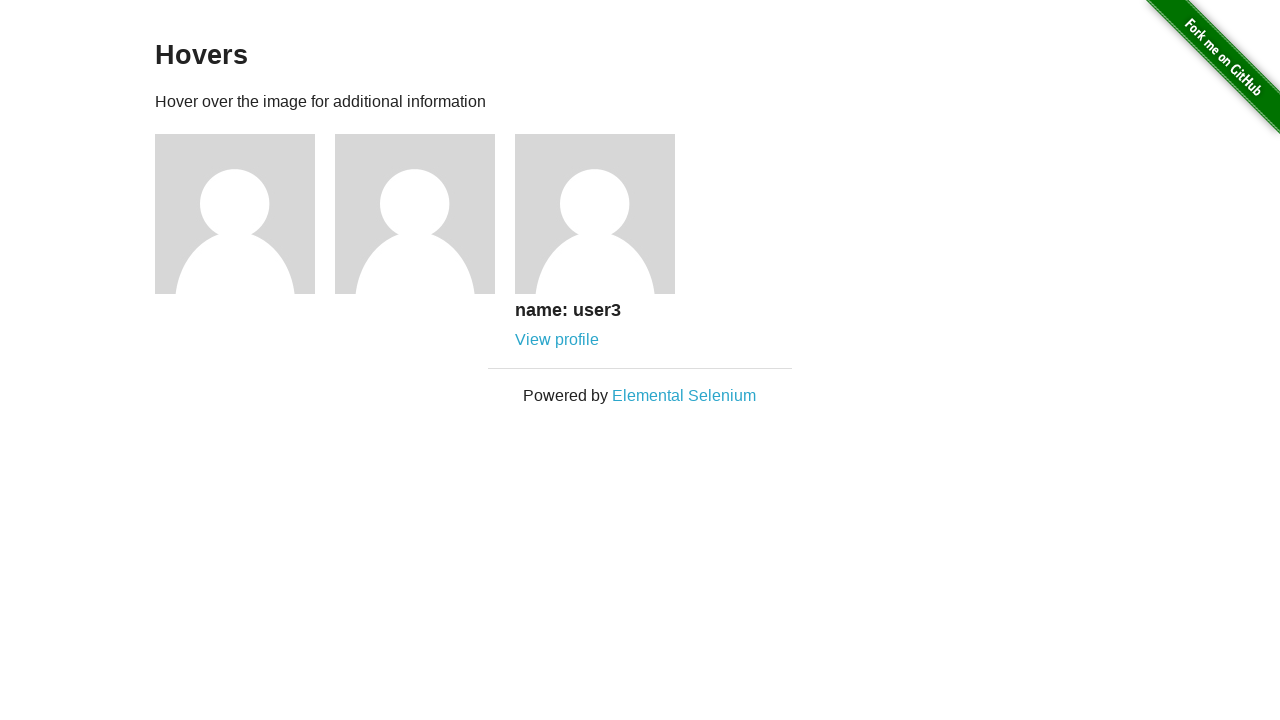

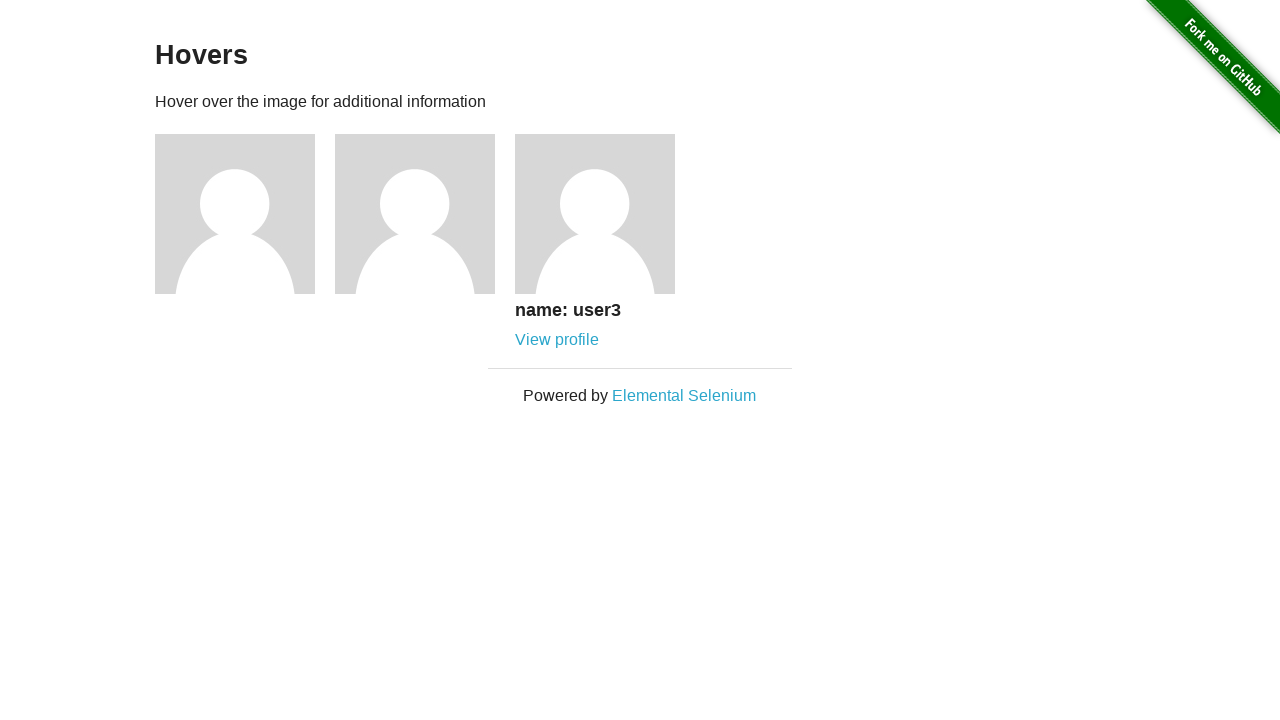